Tests checkbox interactions by toggling checkboxes and verifying their selected state using is_selected method

Starting URL: http://the-internet.herokuapp.com/checkboxes

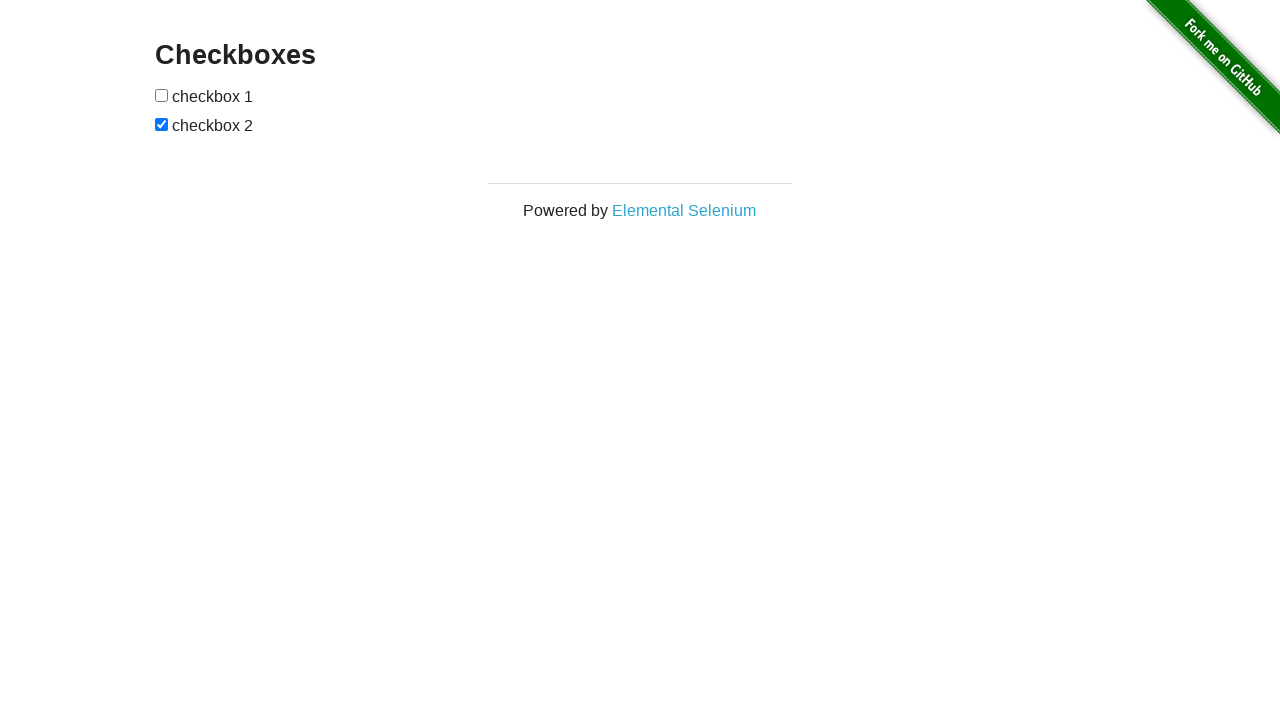

Clicked first checkbox to check it at (162, 95) on xpath=//input[@type='checkbox'][1]
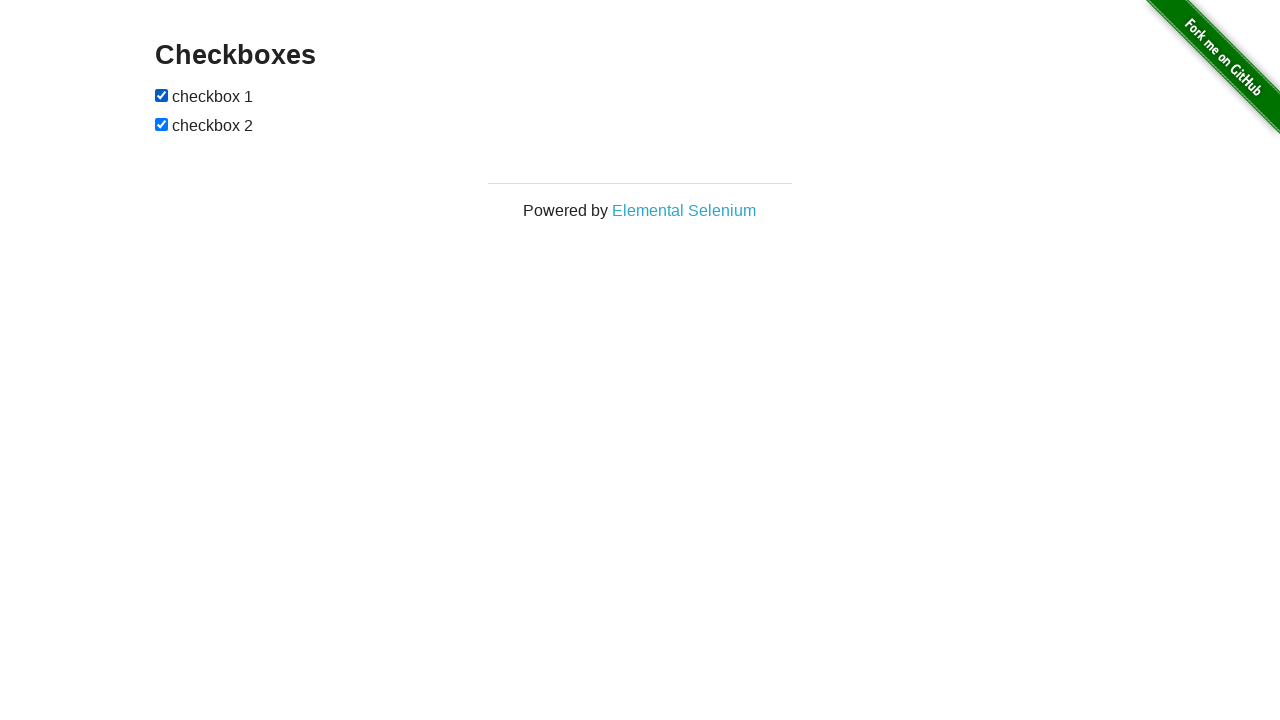

Verified first checkbox is selected
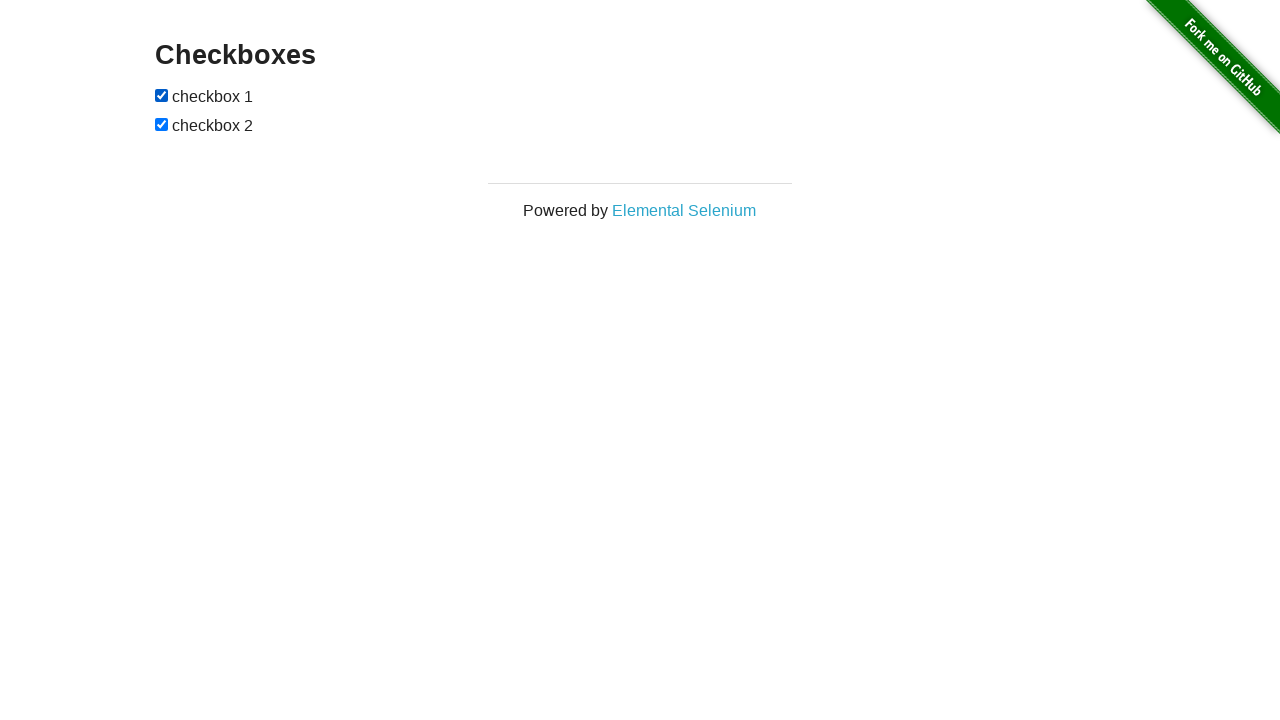

Clicked second checkbox to uncheck it at (162, 124) on xpath=//input[@type='checkbox'][2]
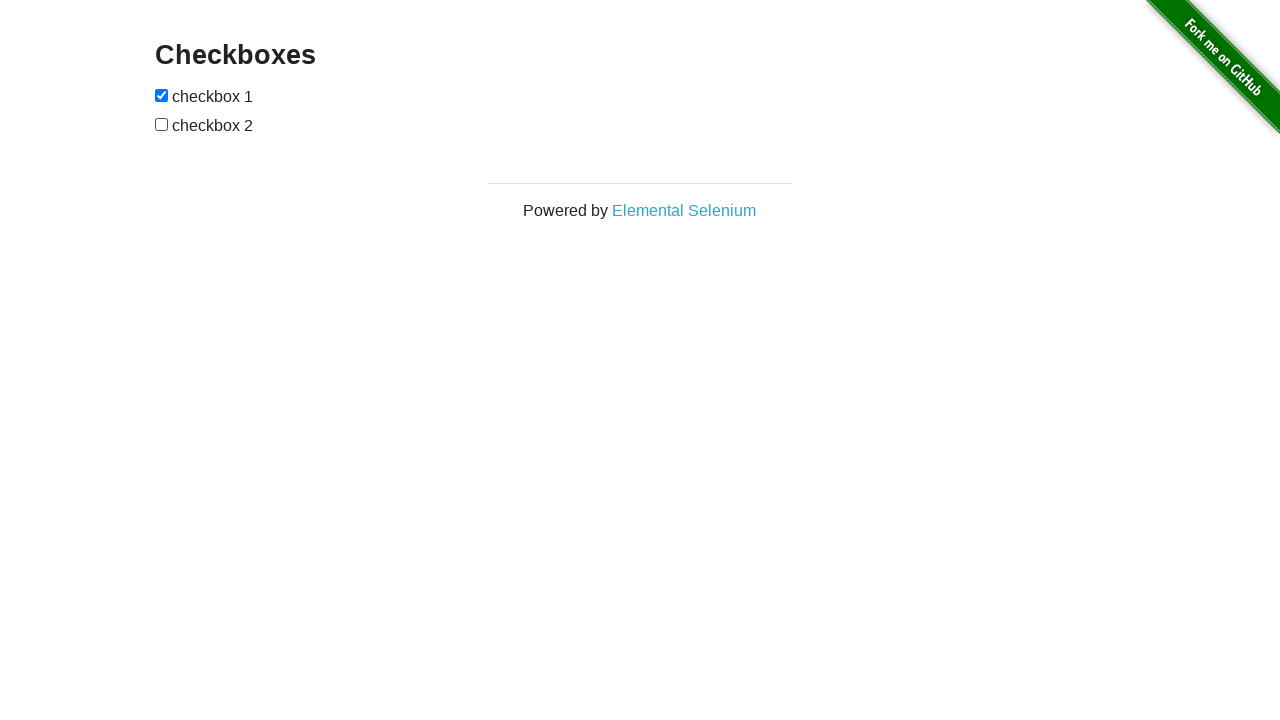

Verified second checkbox is not selected
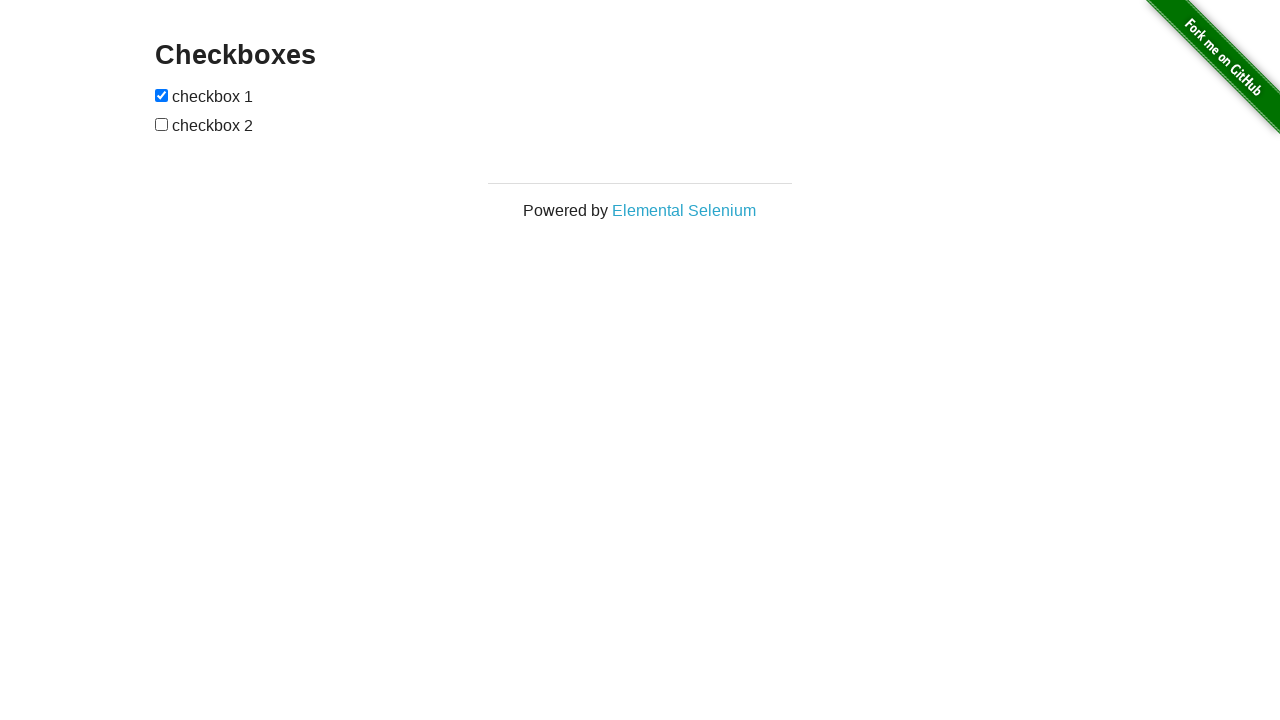

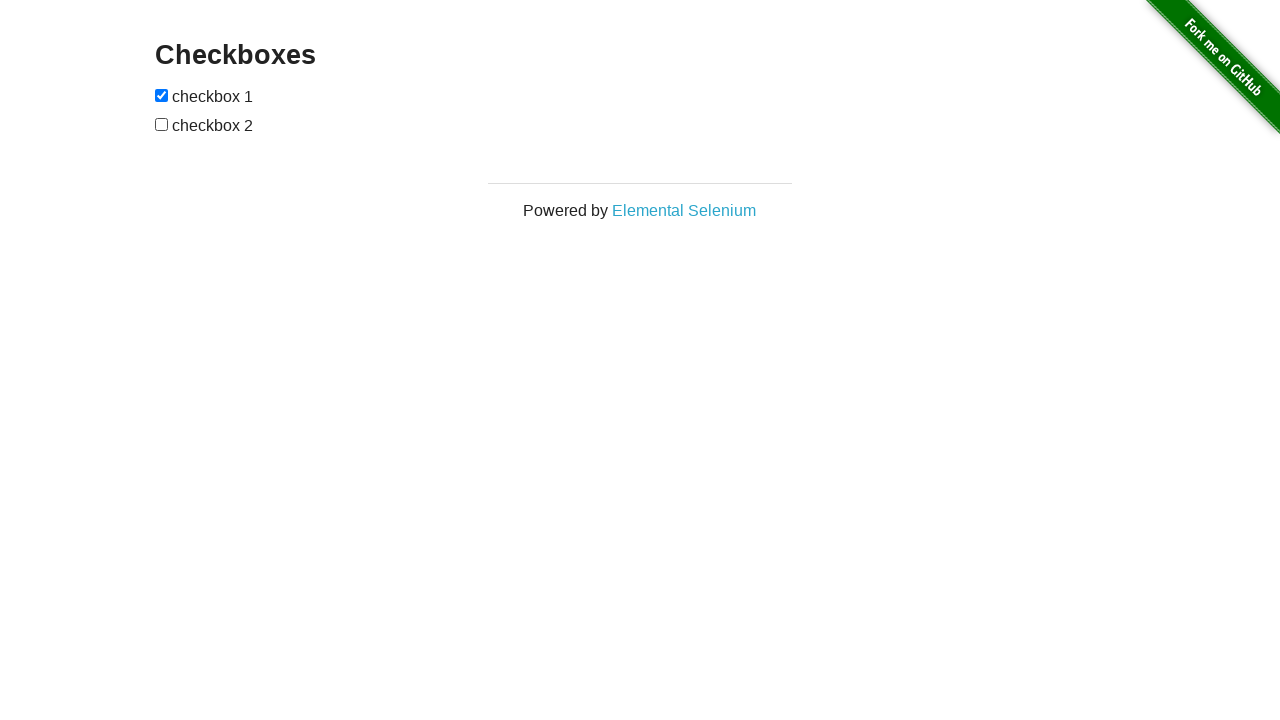